Tests status code links by clicking on them, verifying the URL contains the expected status code, then navigating back

Starting URL: https://the-internet.herokuapp.com/status_codes

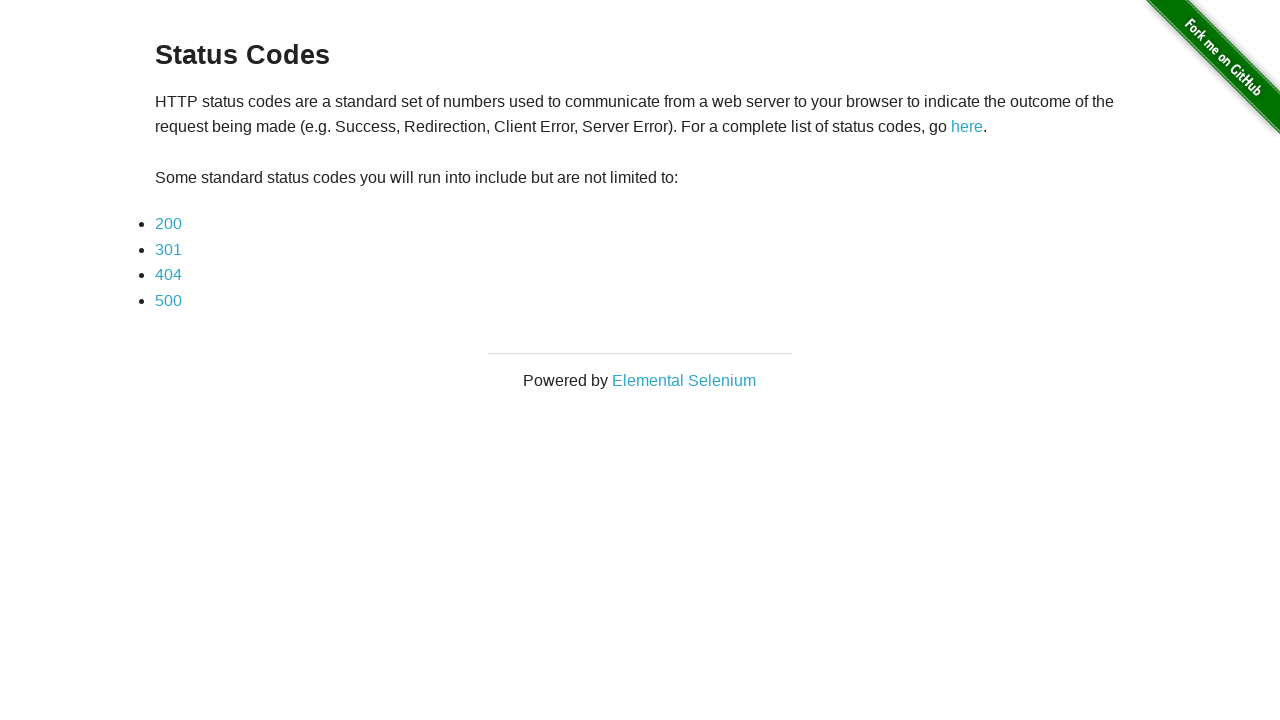

Clicked on the '200' status code link at (168, 224) on xpath=//a[contains(text(), '200')]
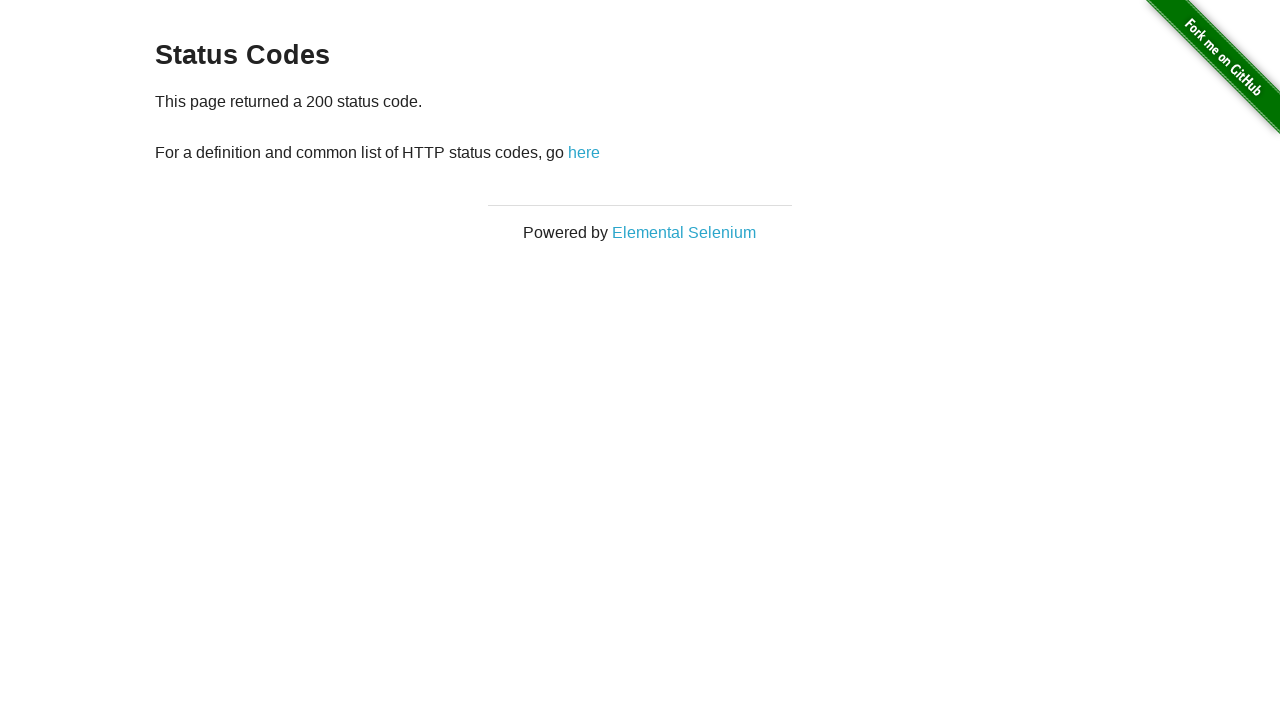

Verified URL contains '200' status code
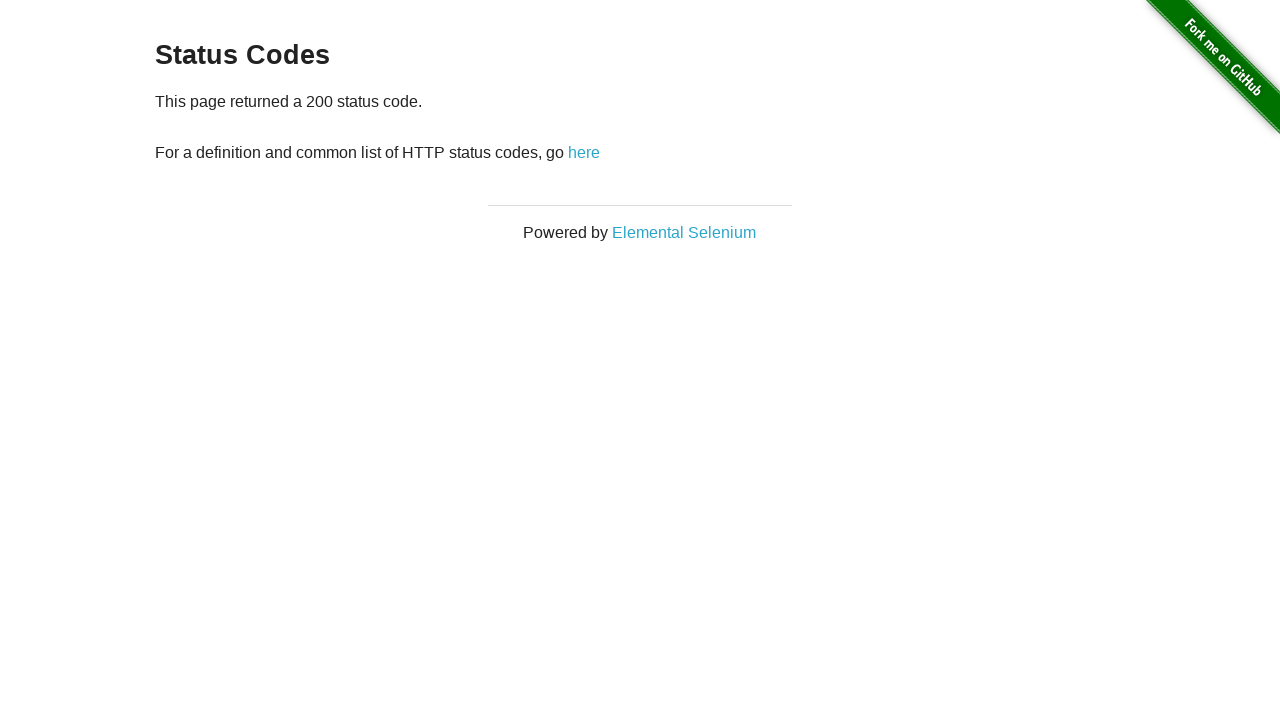

Clicked 'here' link to navigate back to status codes page at (584, 152) on xpath=//a[contains(text(), 'here')]
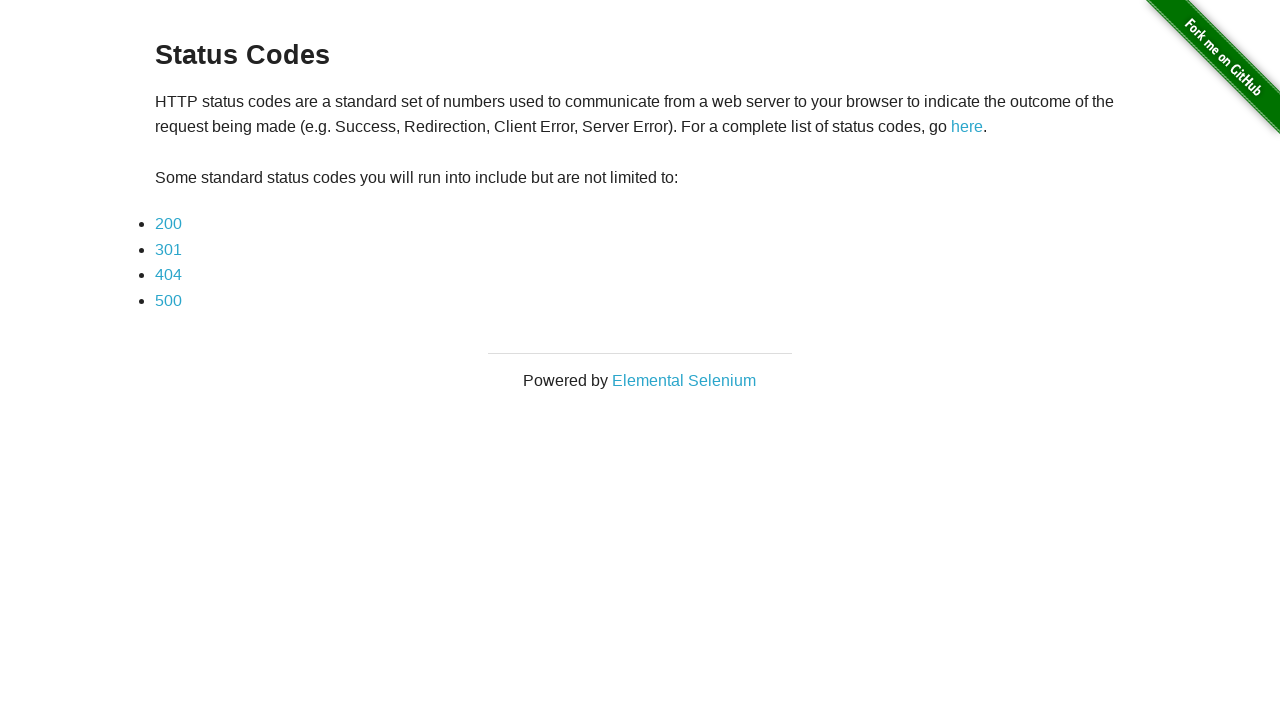

Clicked on the '301' status code link at (168, 249) on xpath=//a[contains(text(), '301')]
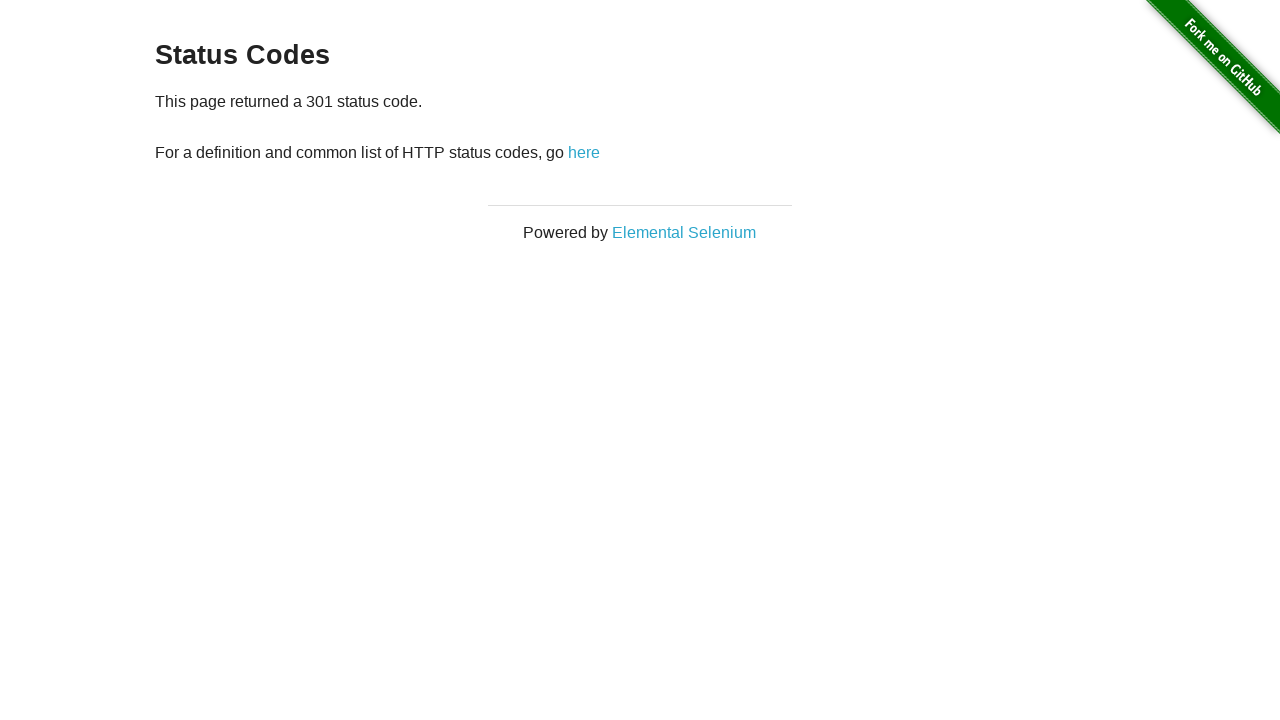

Verified URL contains '301' status code
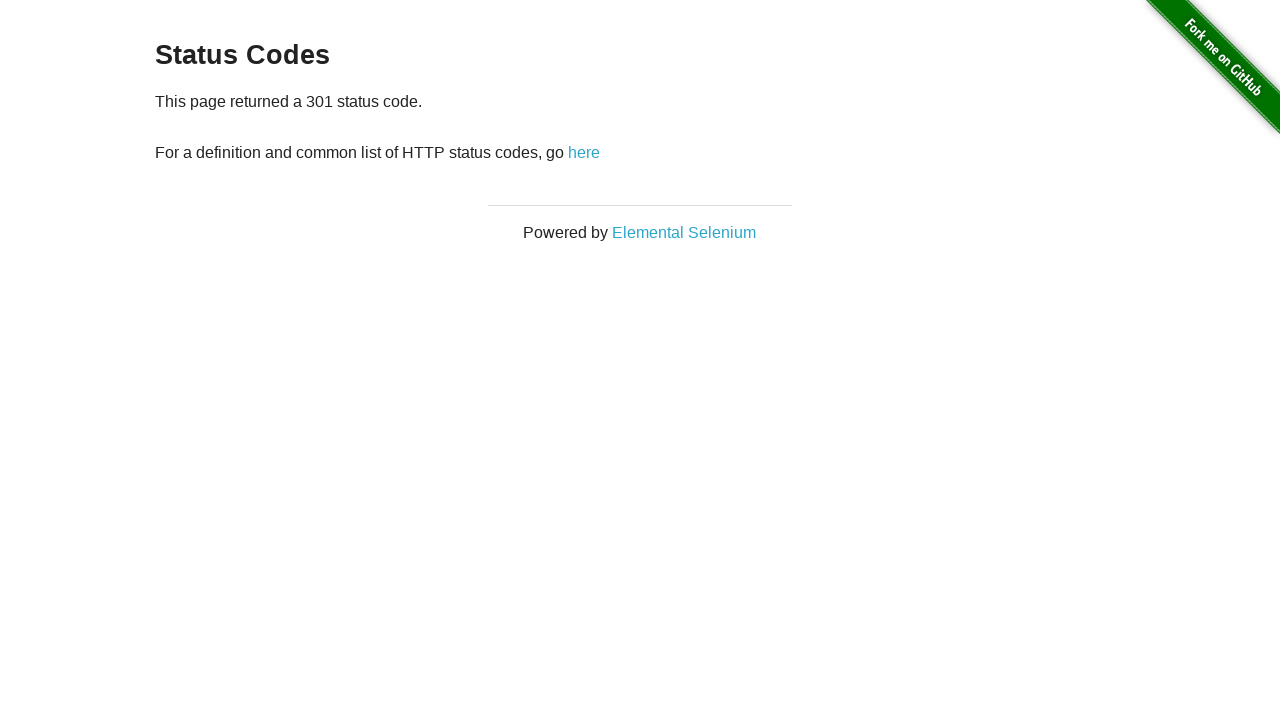

Clicked 'here' link to navigate back to status codes page at (584, 152) on xpath=//a[contains(text(), 'here')]
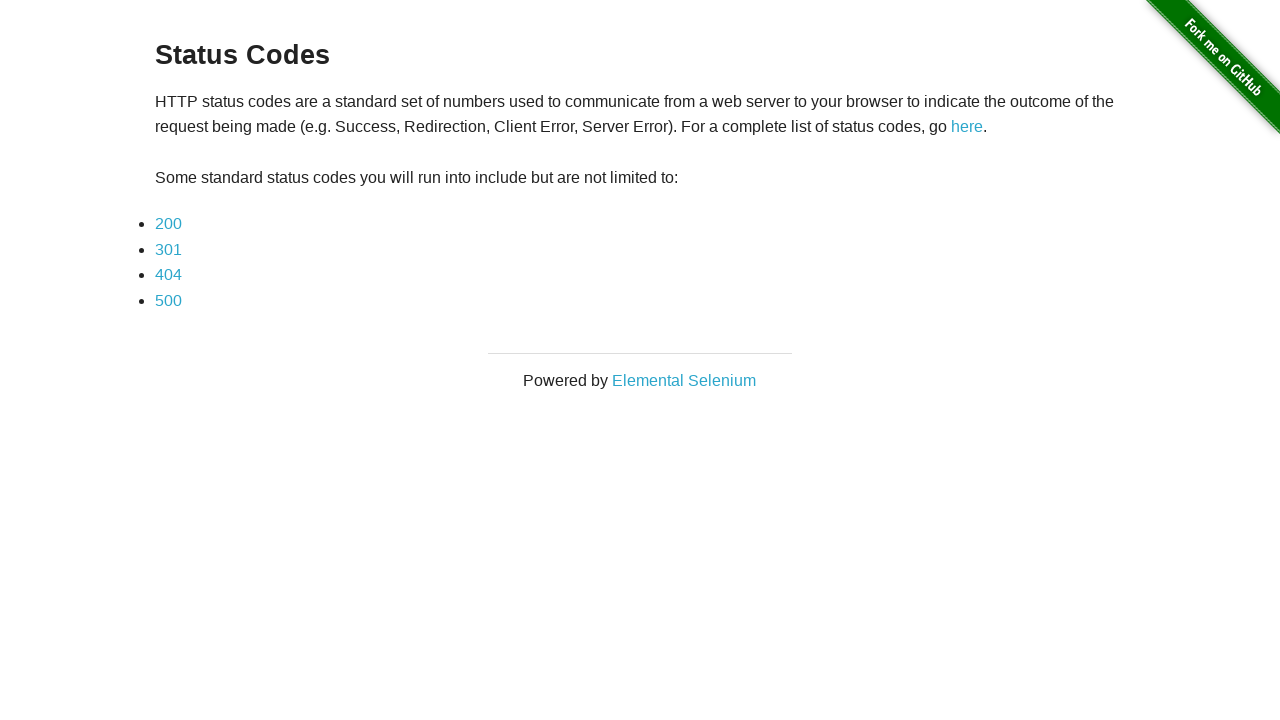

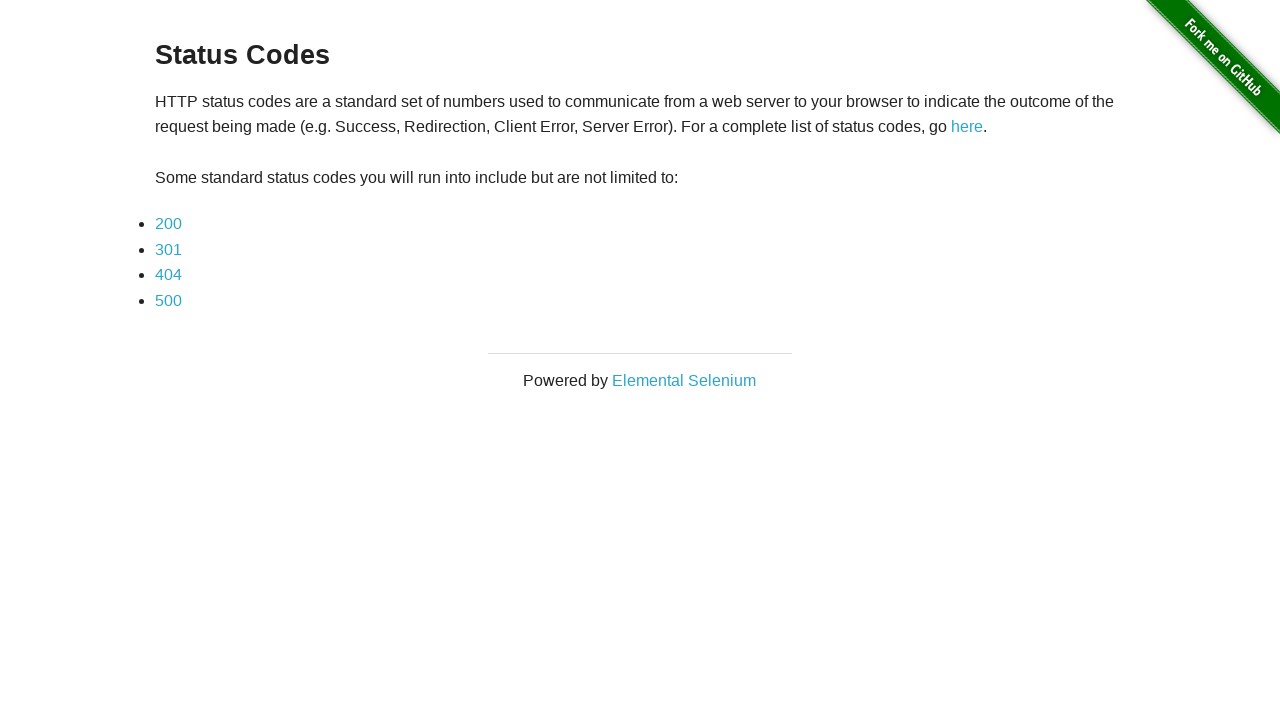